Clicks all radio buttons on the page sequentially

Starting URL: https://rahulshettyacademy.com/AutomationPractice/

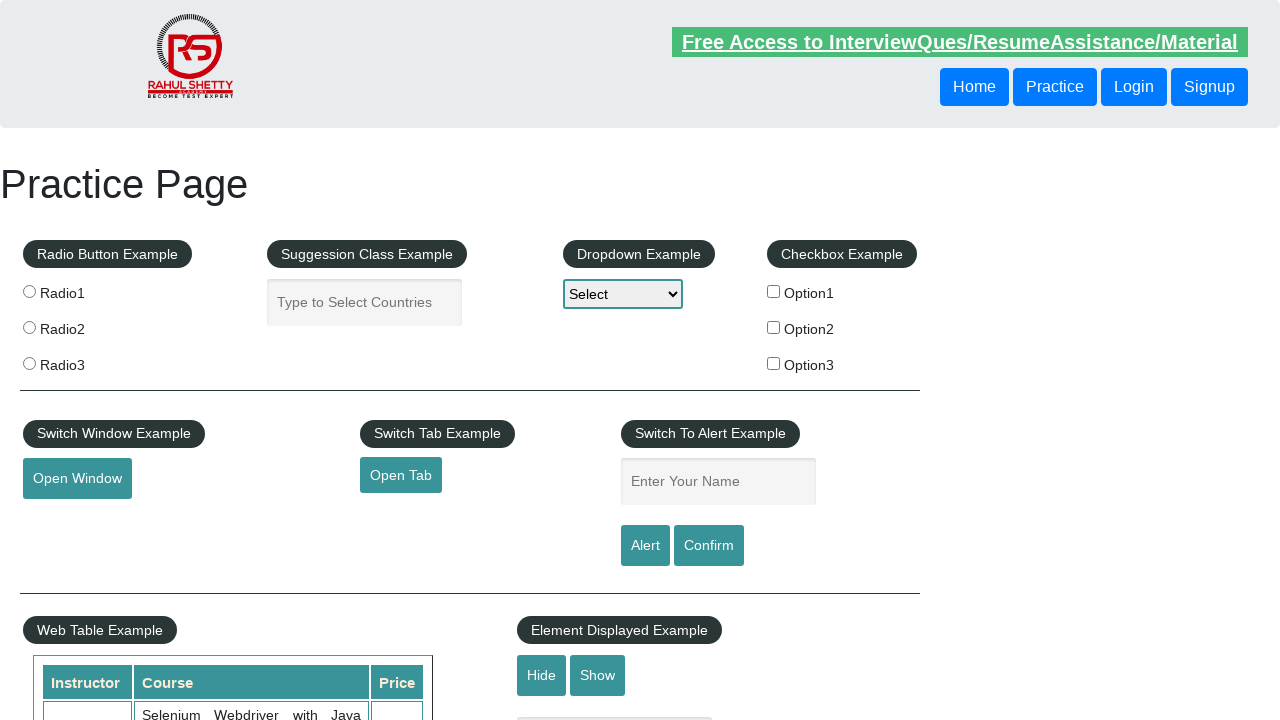

Navigated to AutomationPractice page
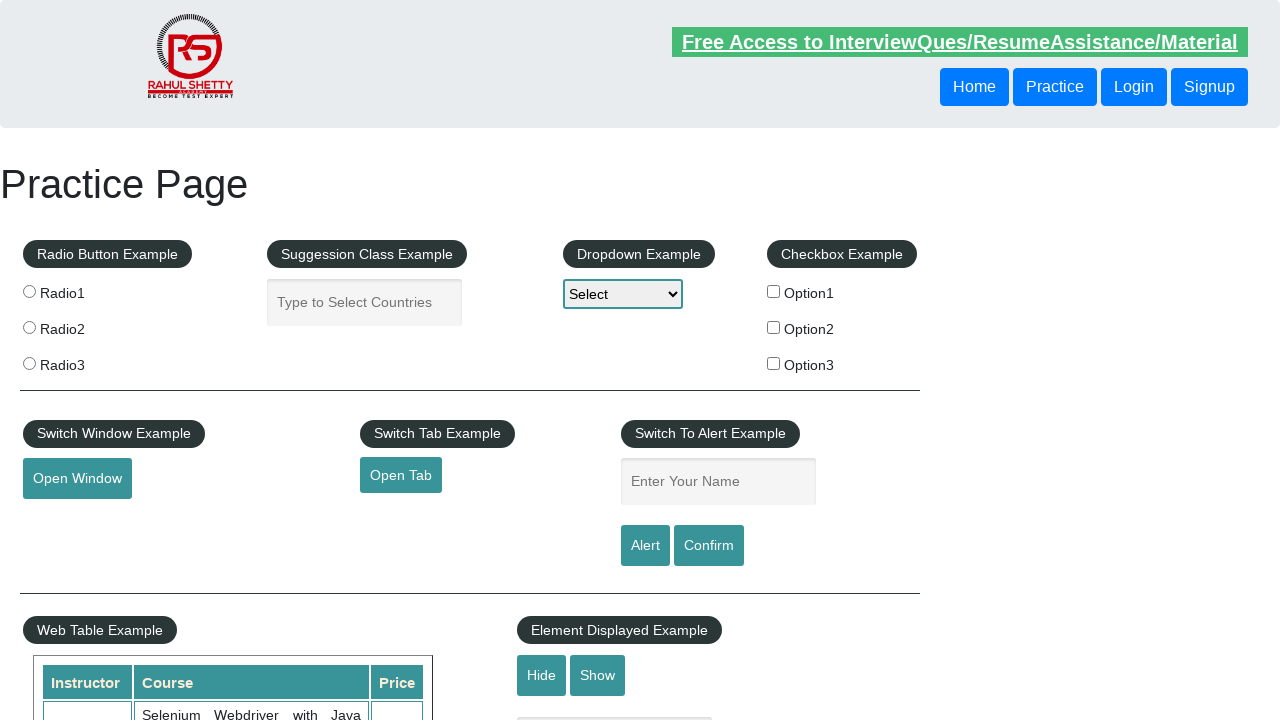

Located all radio buttons on the page
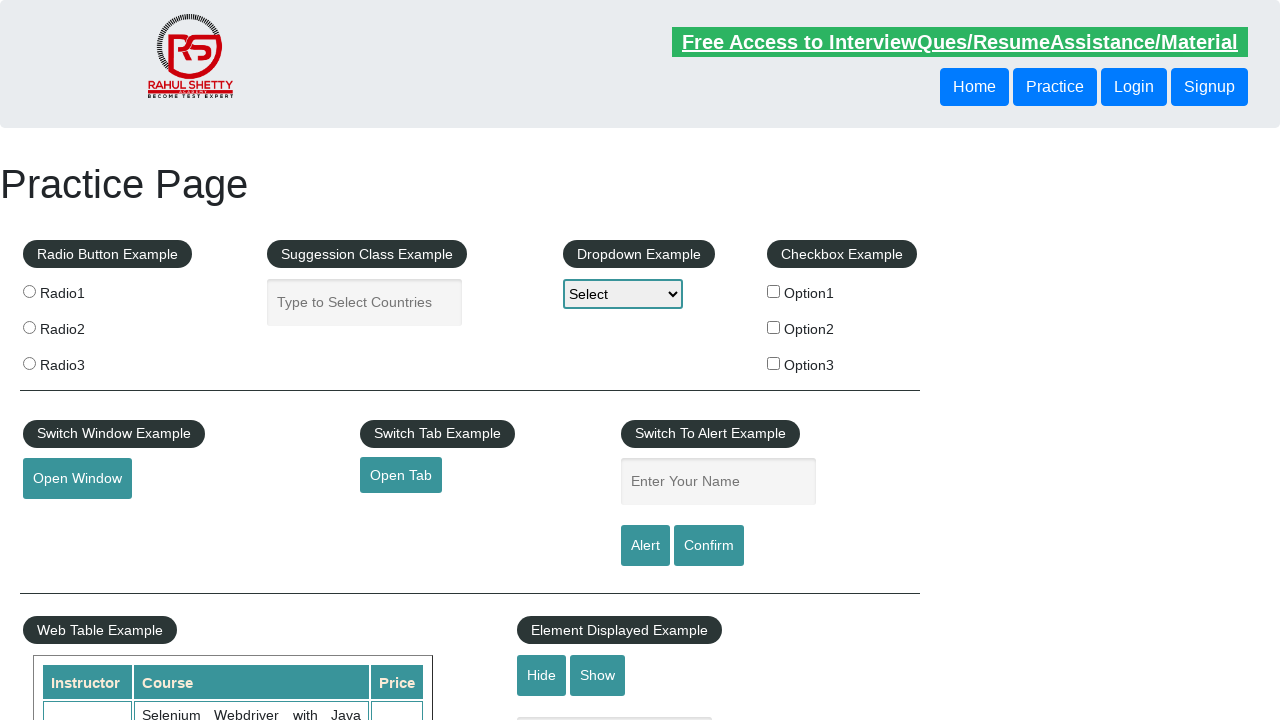

Clicked a radio button at (29, 291) on .radioButton >> nth=0
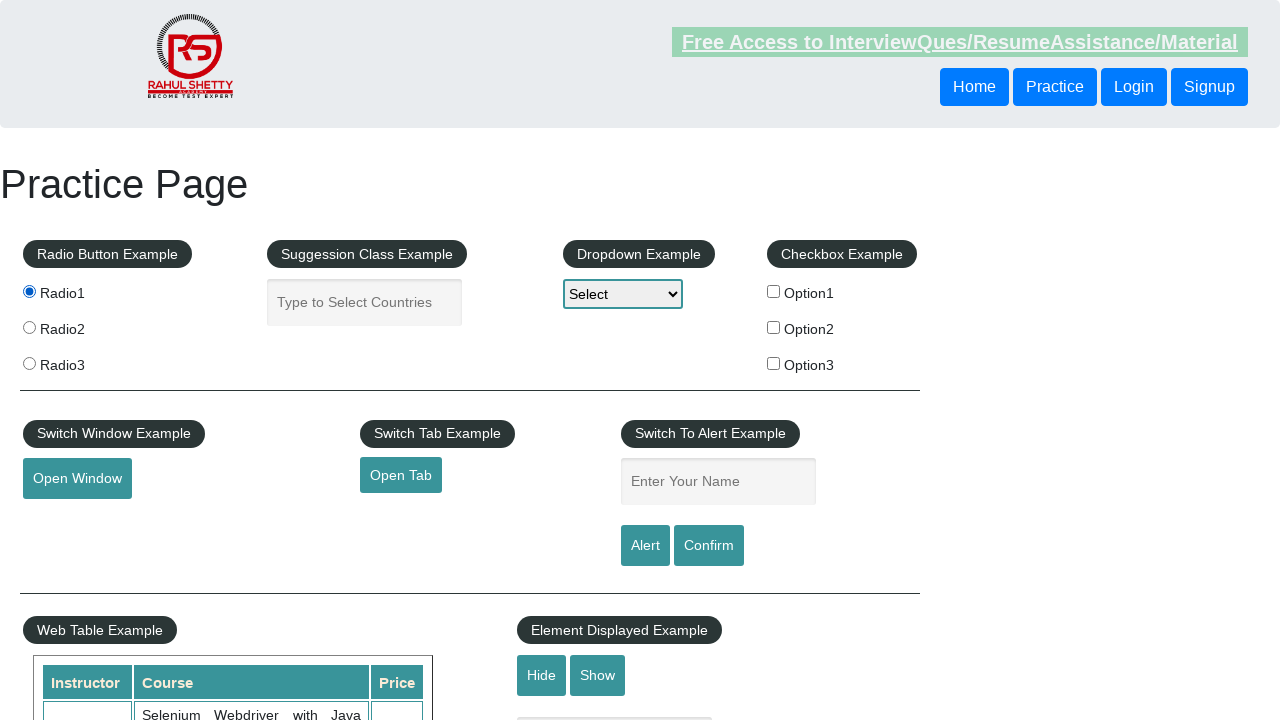

Clicked a radio button at (29, 327) on .radioButton >> nth=1
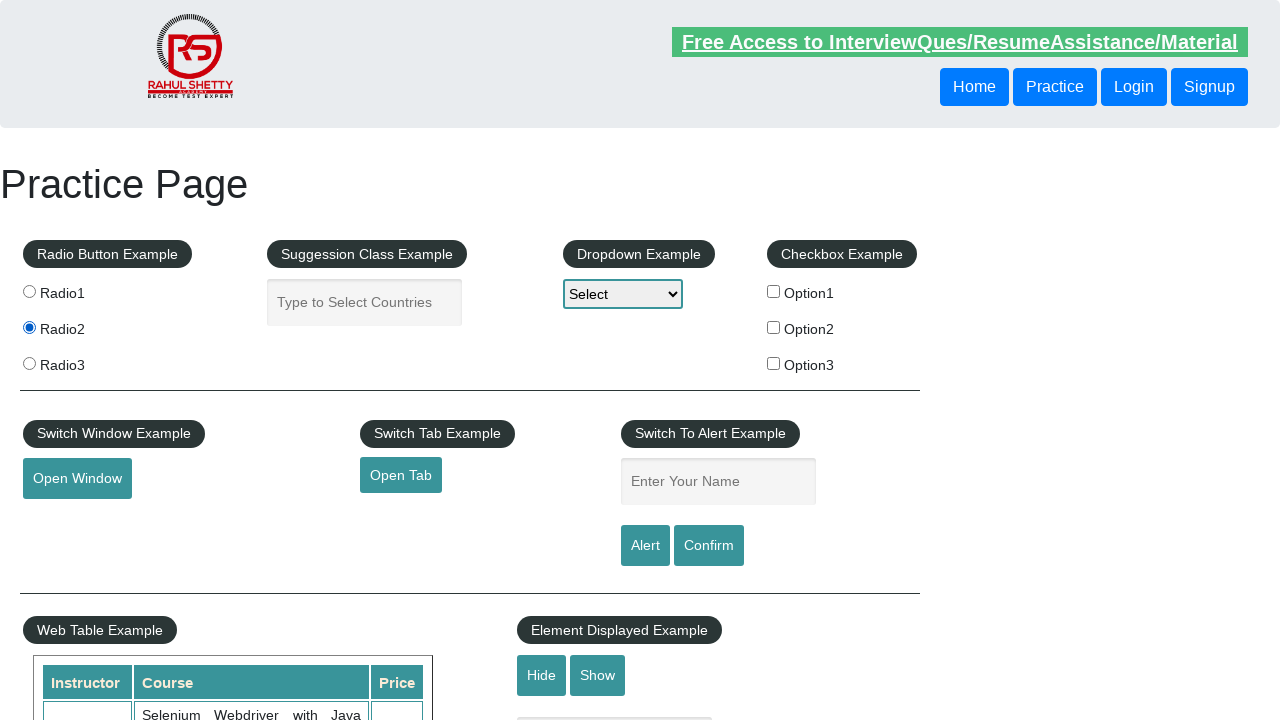

Clicked a radio button at (29, 363) on .radioButton >> nth=2
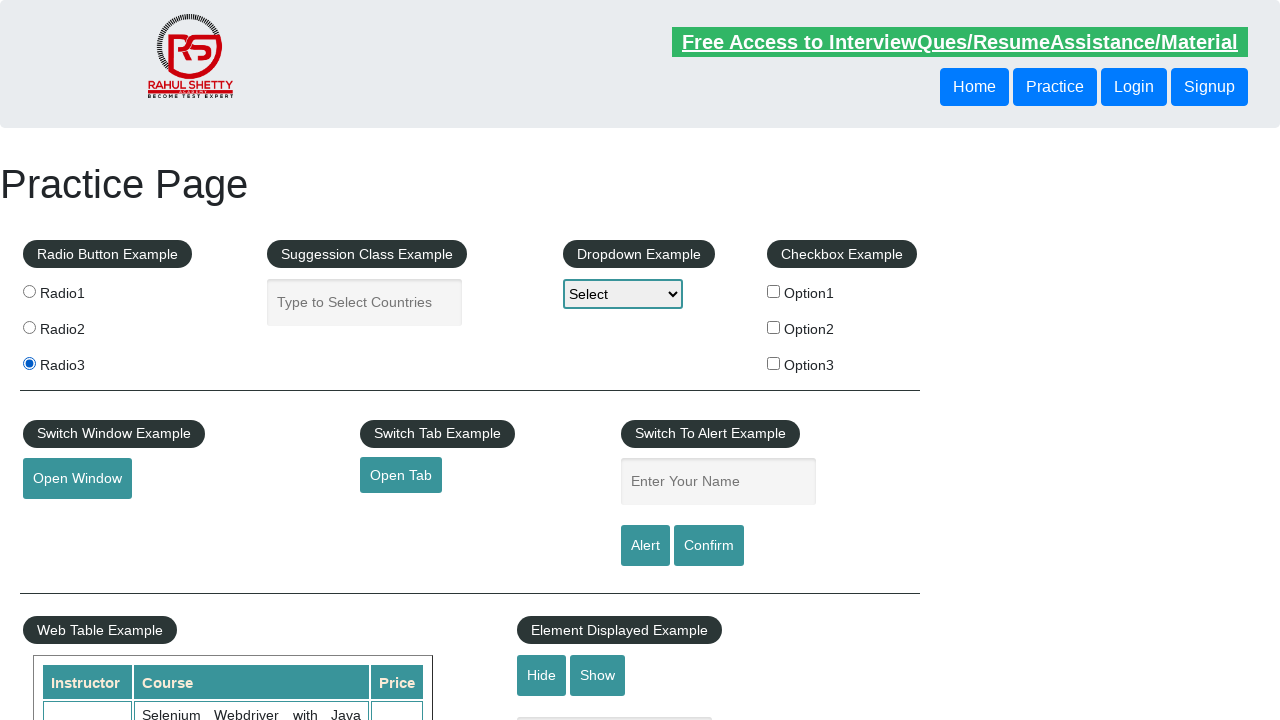

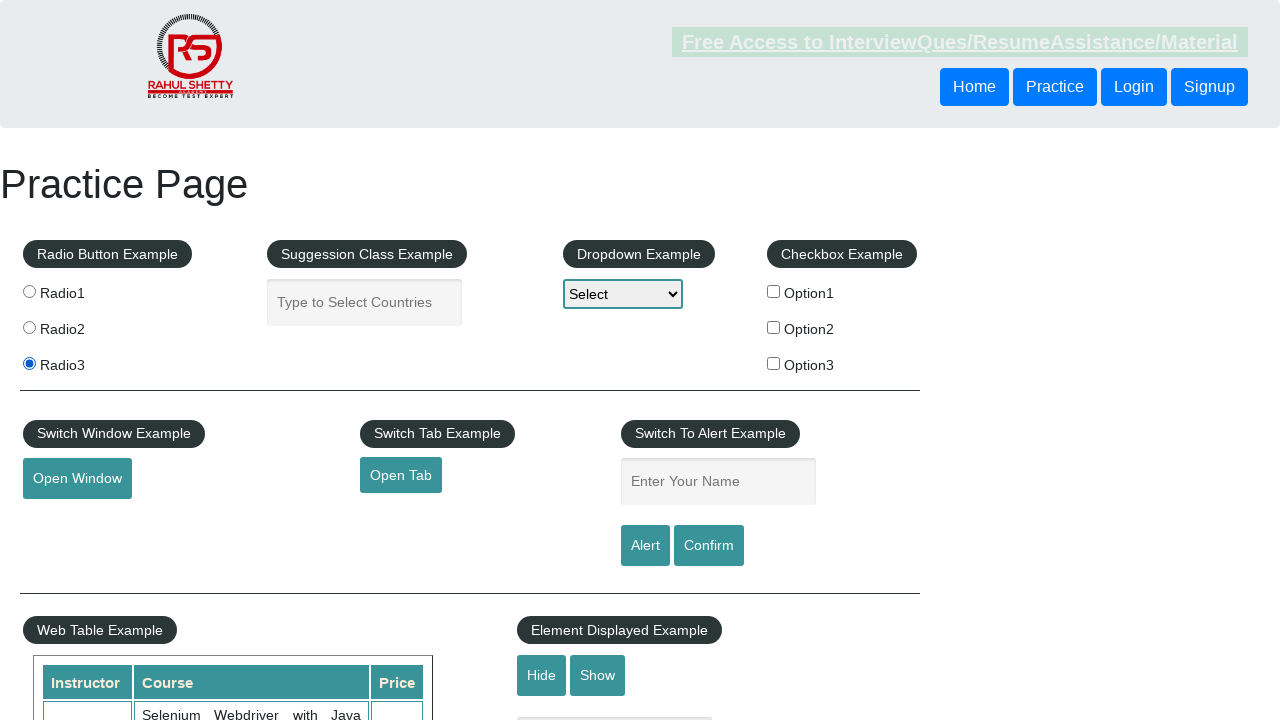